Navigates to inmakes.com website and verifies the page loads successfully

Starting URL: https://www.inmakes.com/

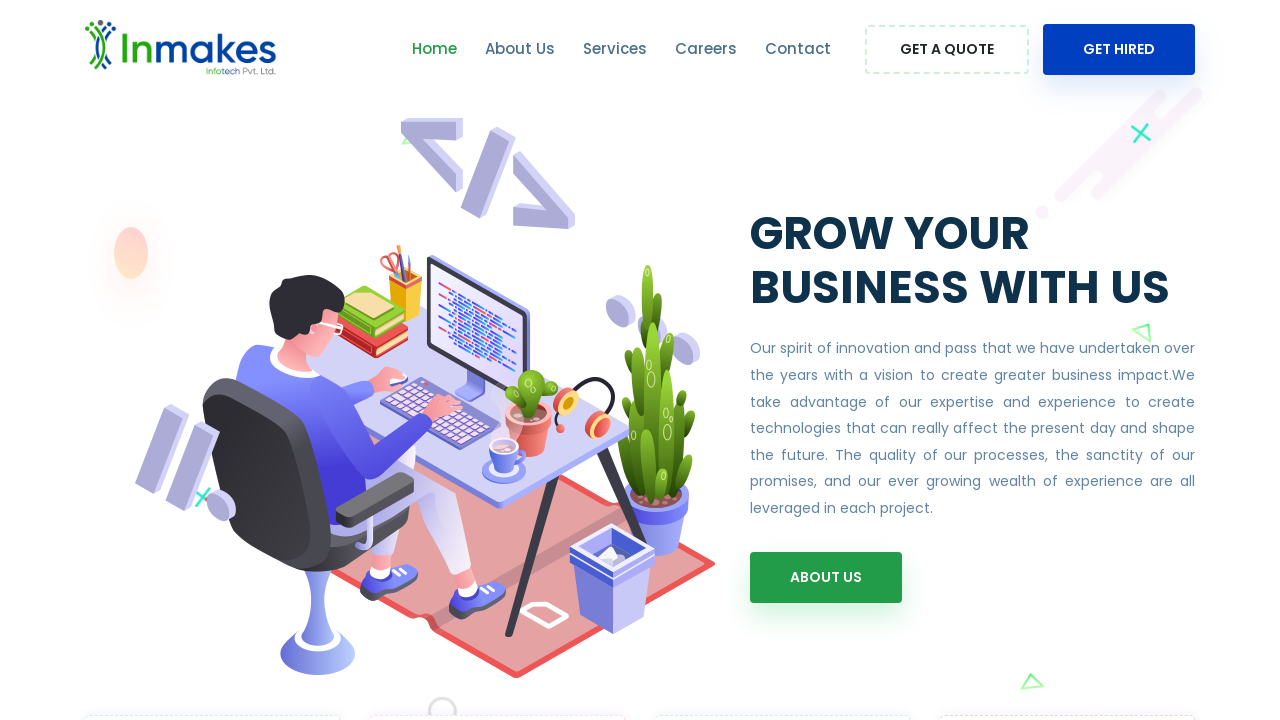

Waited for inmakes.com page to load (domcontentloaded)
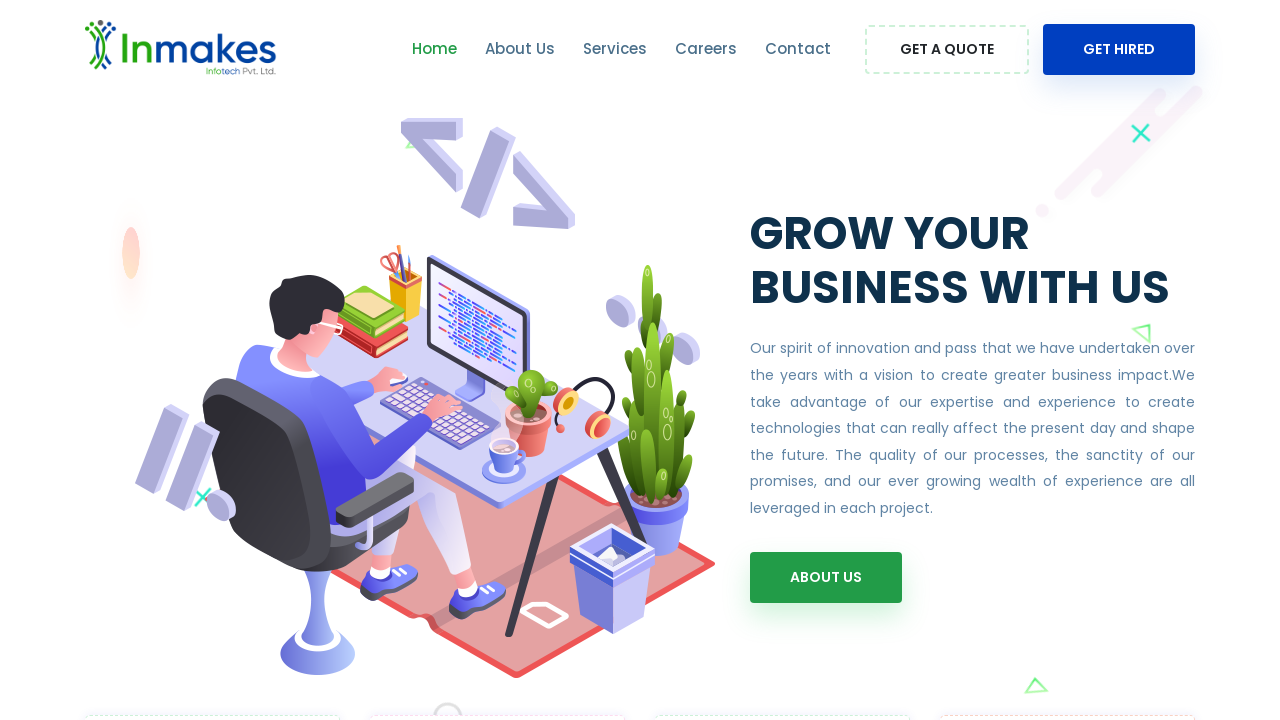

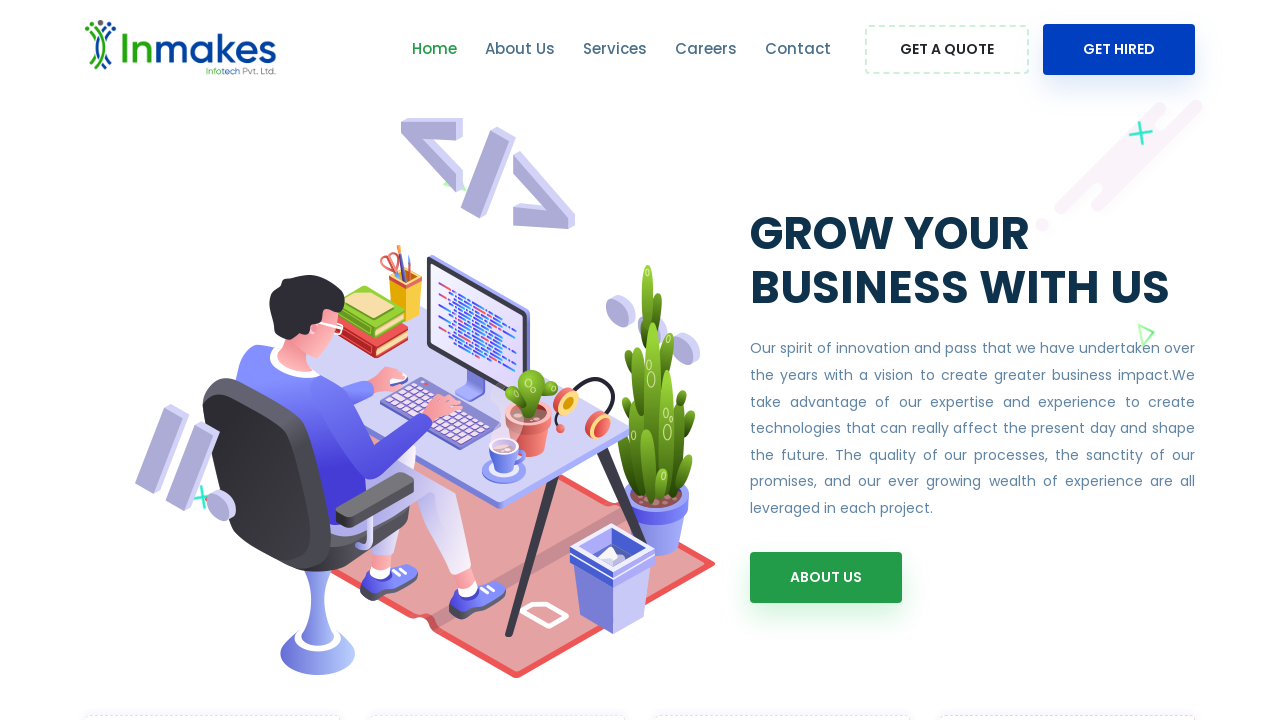